Tests a form submission that requires reading an attribute value from an image element, performing a mathematical calculation on it, filling the answer into an input field, checking a checkbox, selecting a robot rule option, and submitting the form.

Starting URL: http://suninjuly.github.io/get_attribute.html

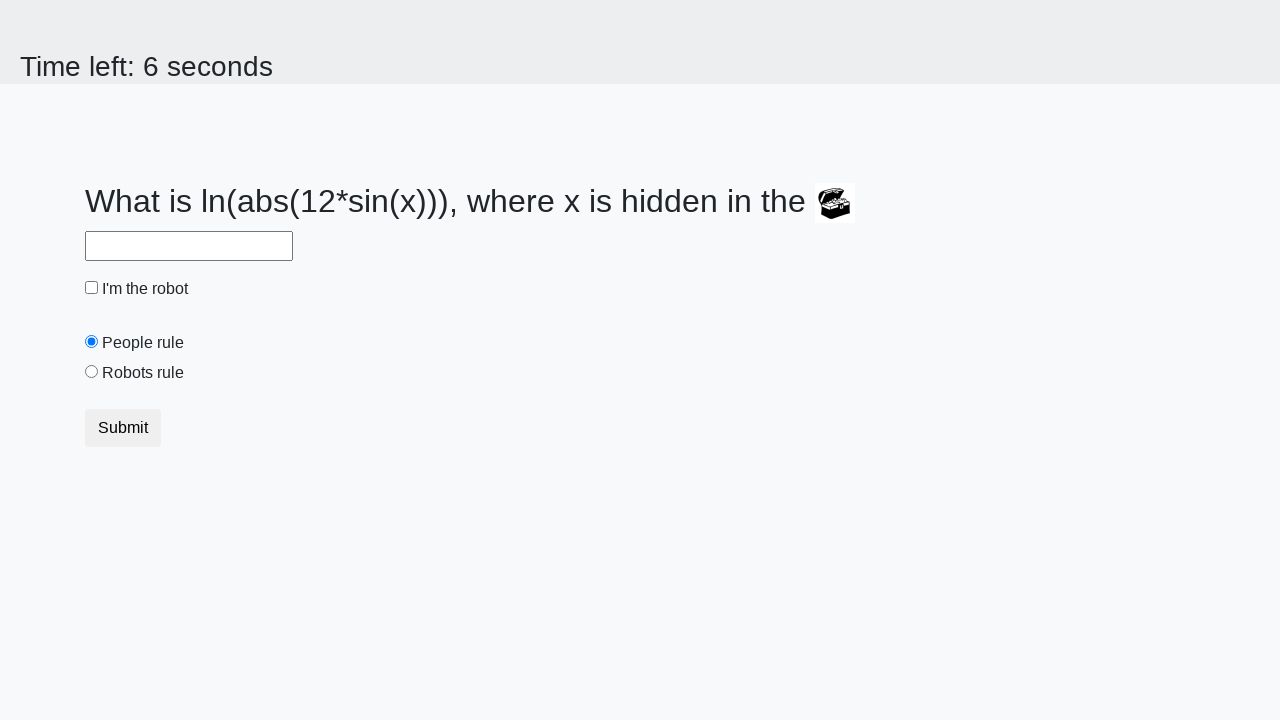

Located the image element containing the value
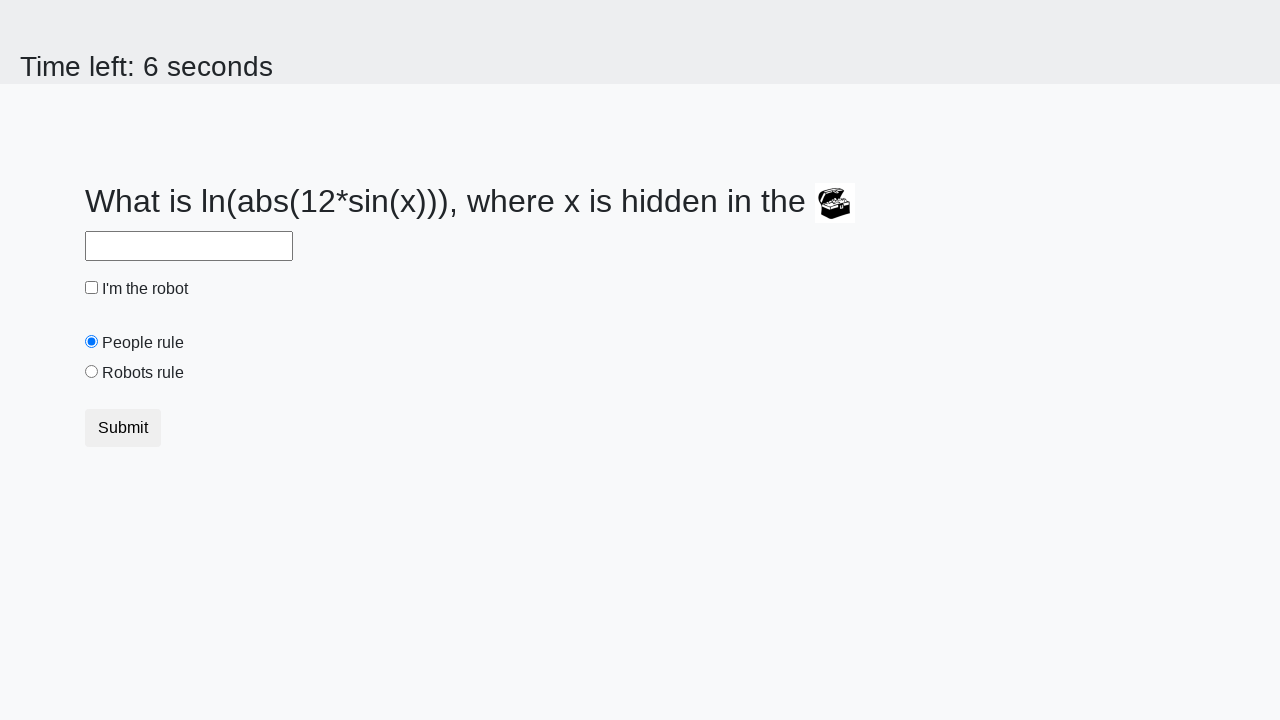

Retrieved 'valuex' attribute from image element: 123
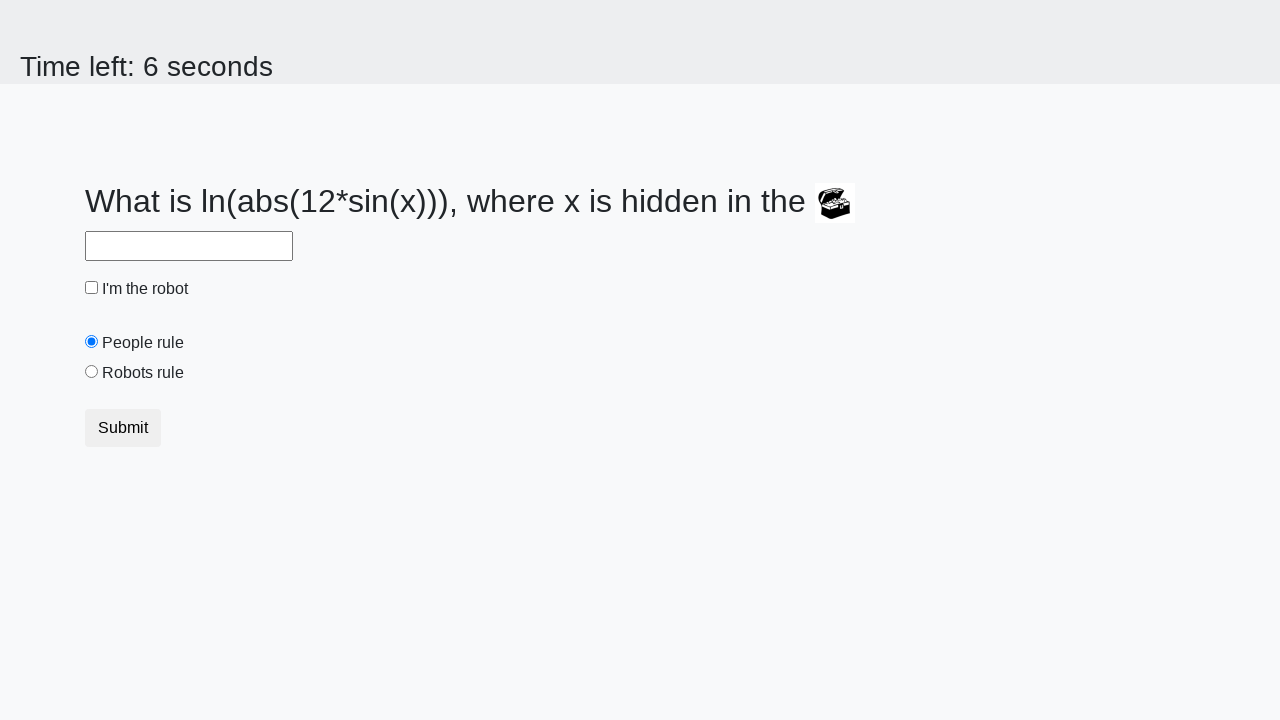

Calculated answer using formula: 1.7081680354285926
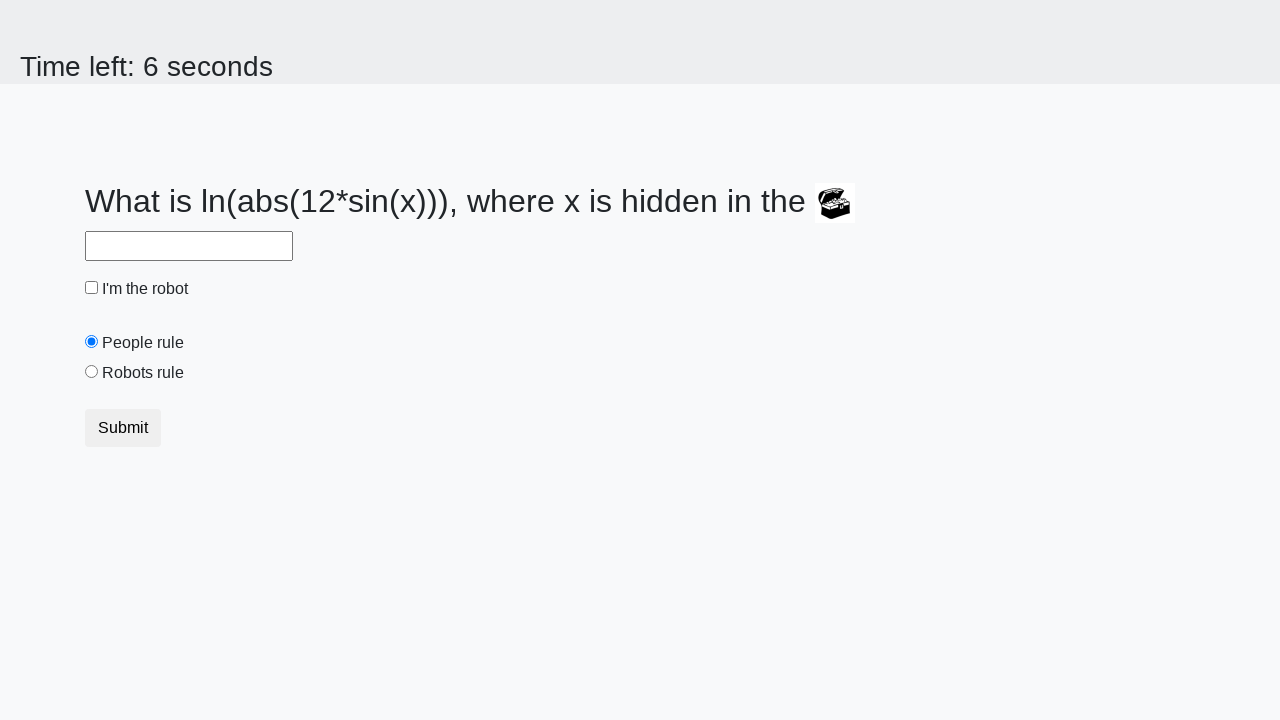

Filled answer field with calculated value: 1.7081680354285926 on input#answer
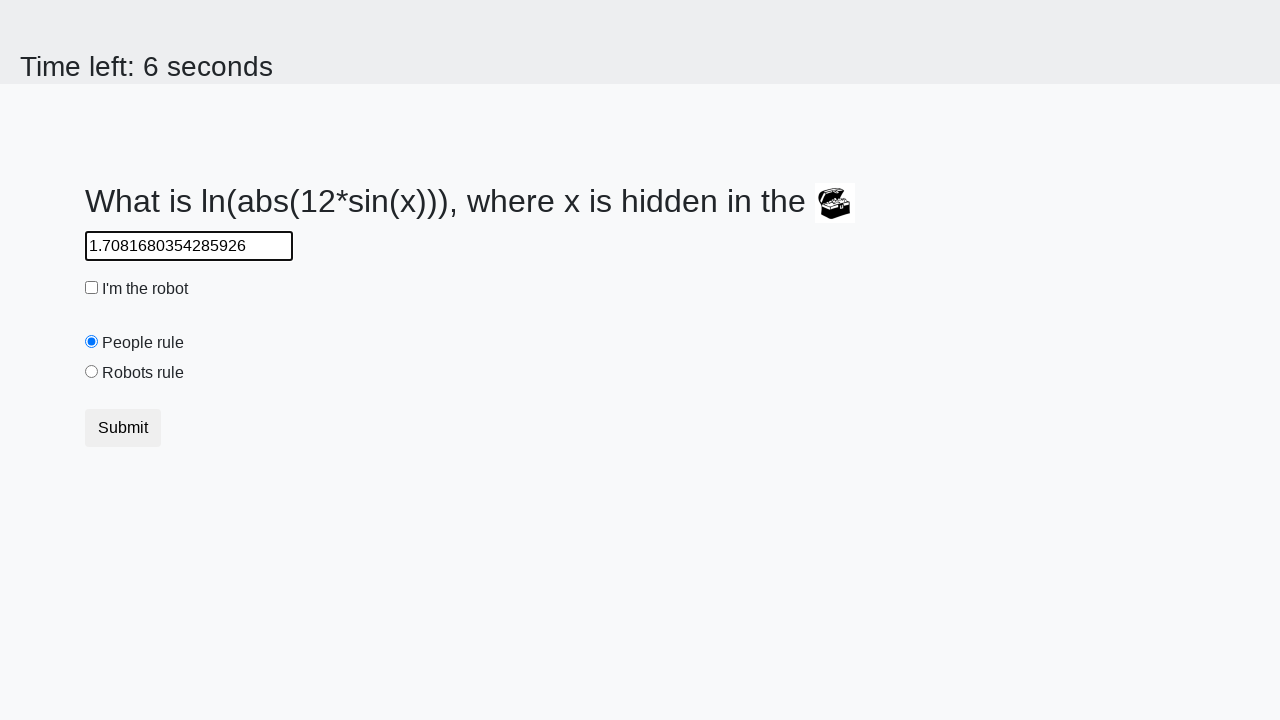

Clicked the checkbox at (92, 288) on input[type='checkbox']
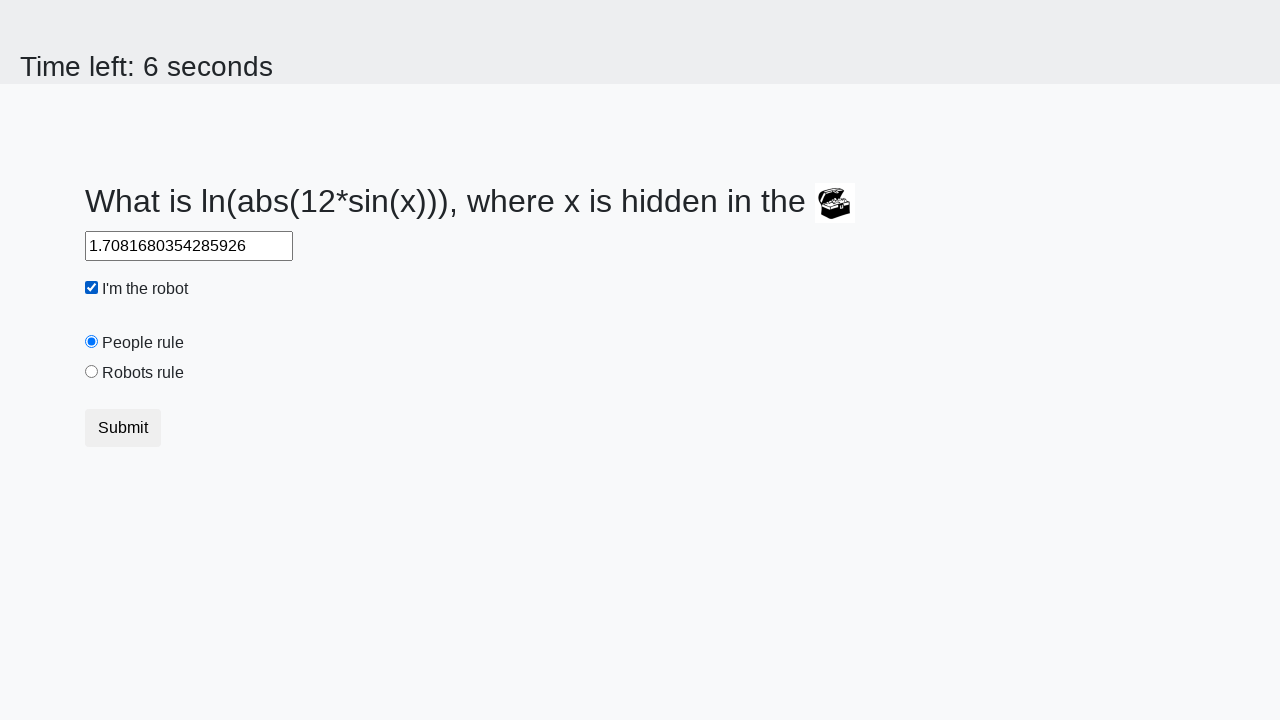

Selected the robots rule option at (92, 372) on #robotsRule
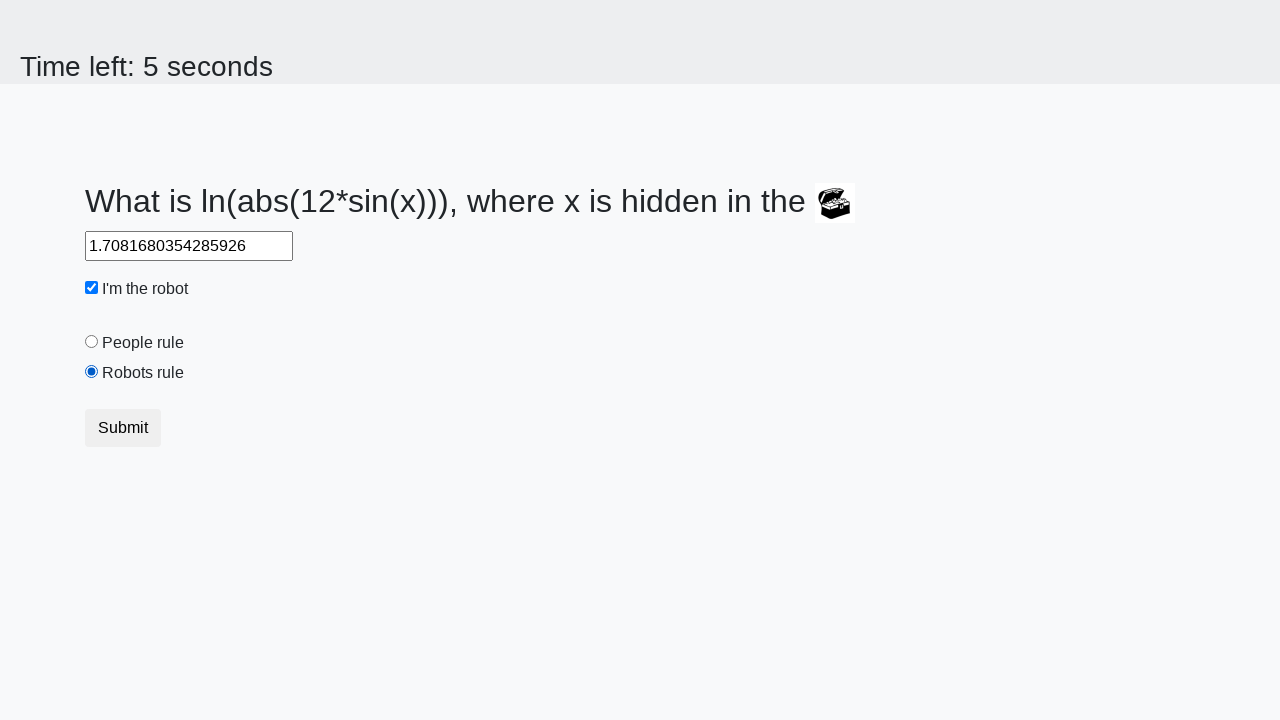

Clicked the Submit button at (123, 428) on xpath=//*[text()='Submit']
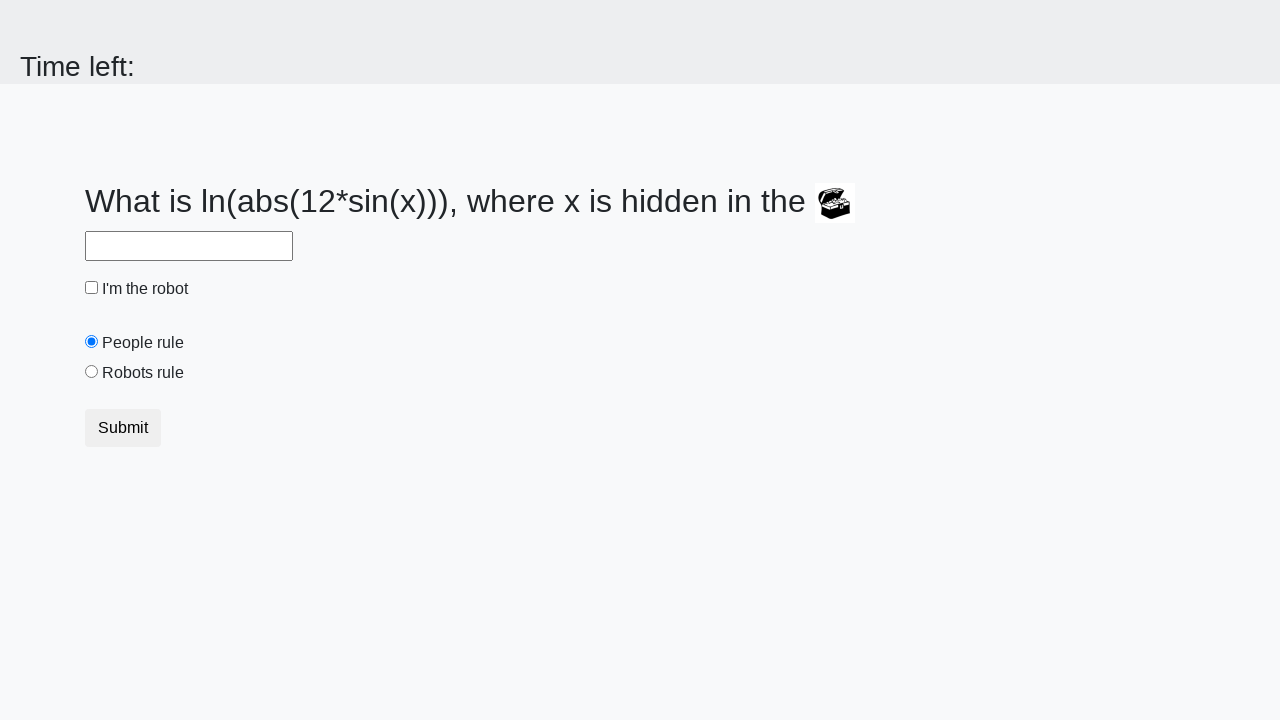

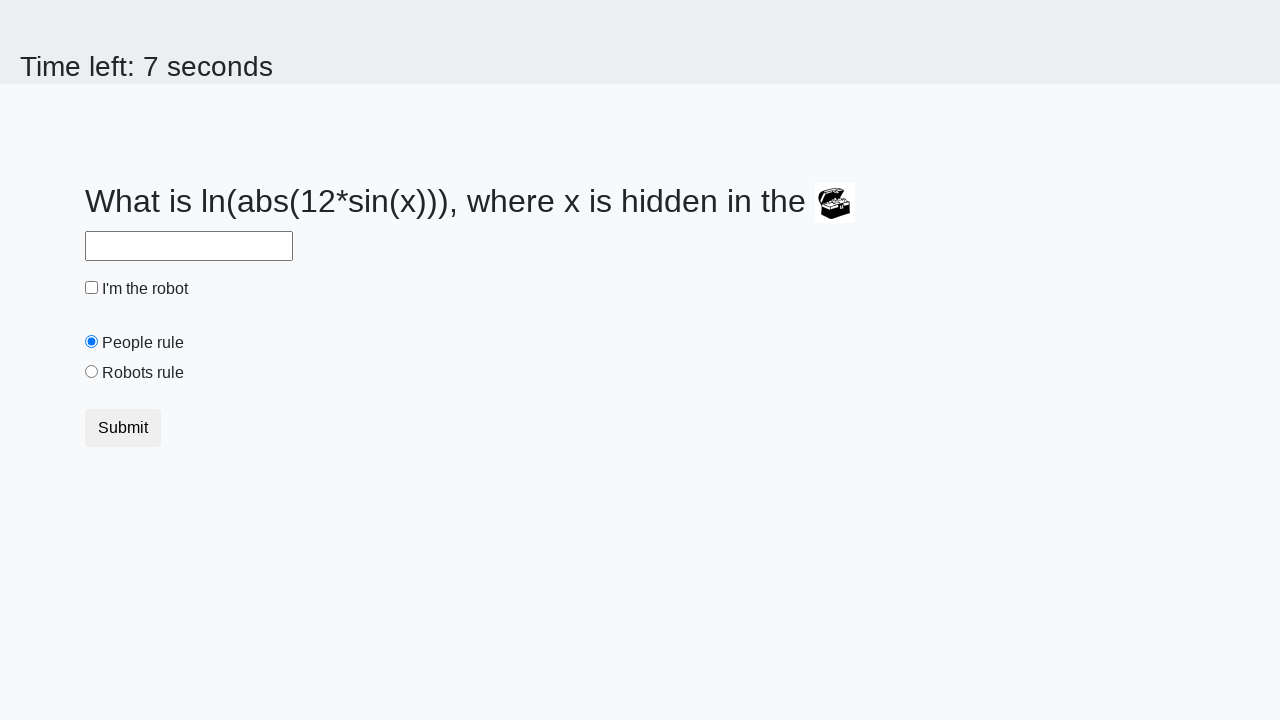